Tests form functionality by setting first and last name fields using a different approach and verifying the values

Starting URL: http://www.tlkeith.com/WebDriverIOTutorialTest.html

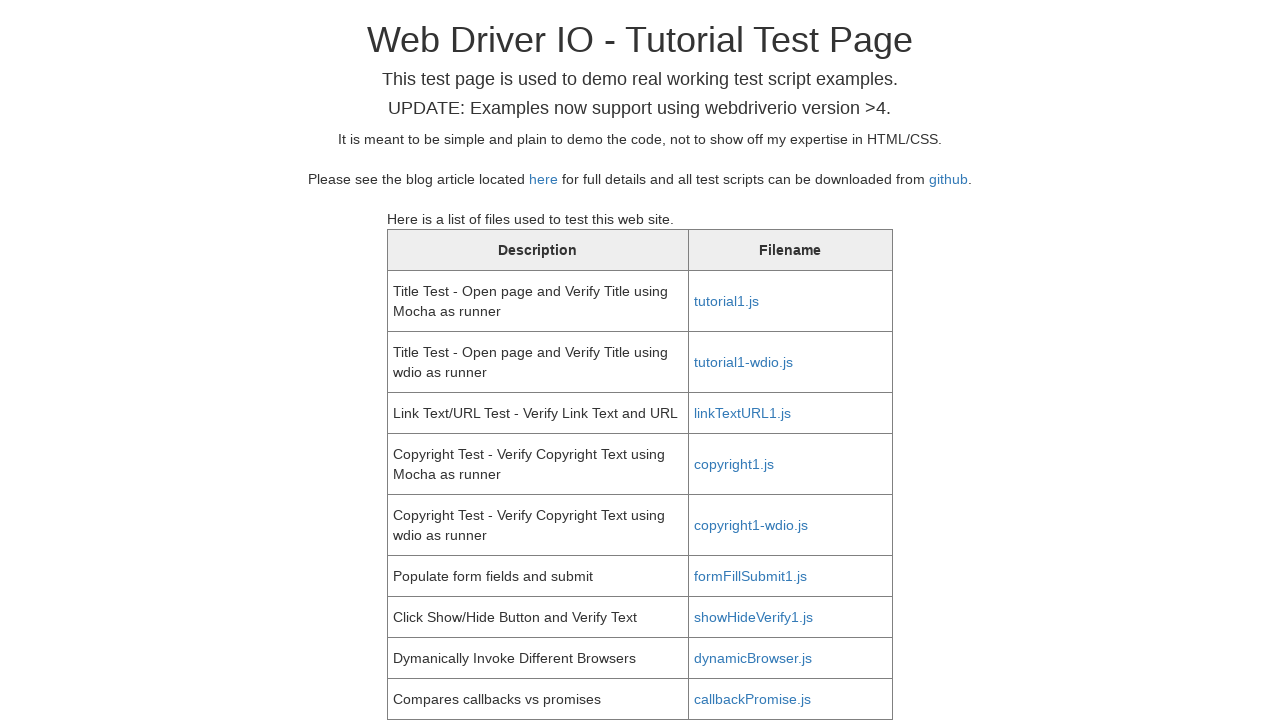

Filled first name field with 'Tony' on #fname
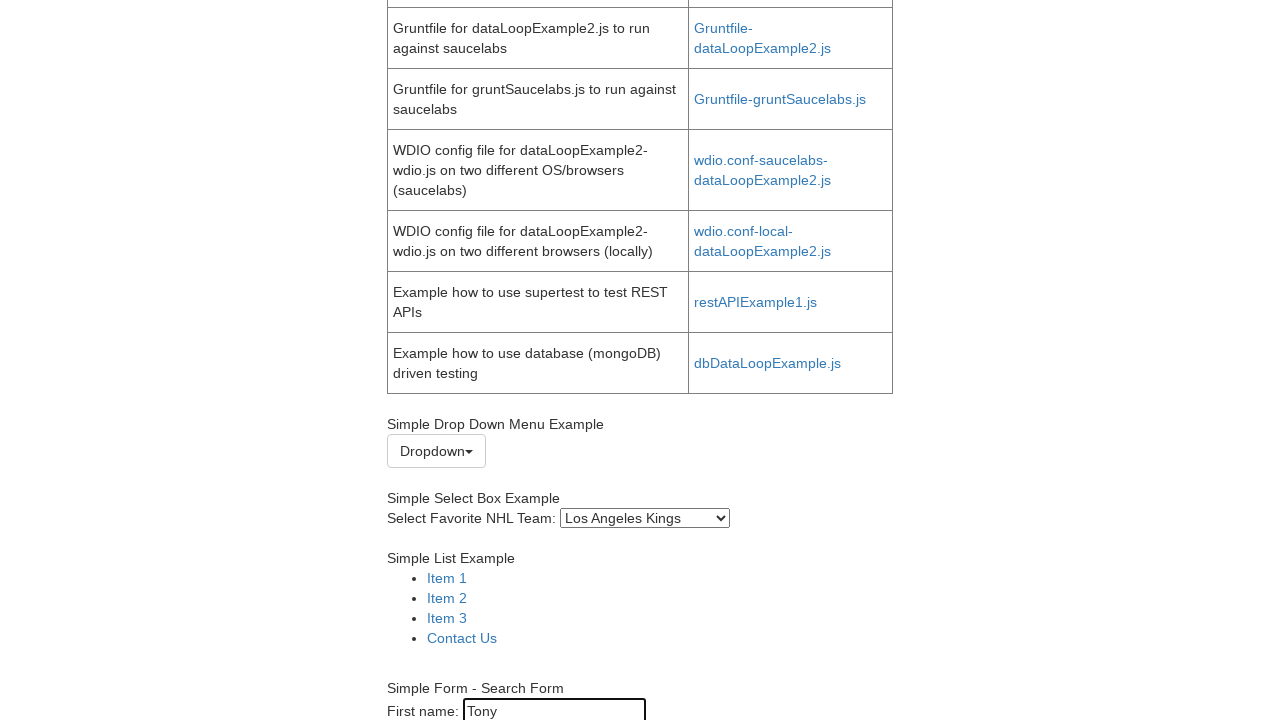

Retrieved first name field value
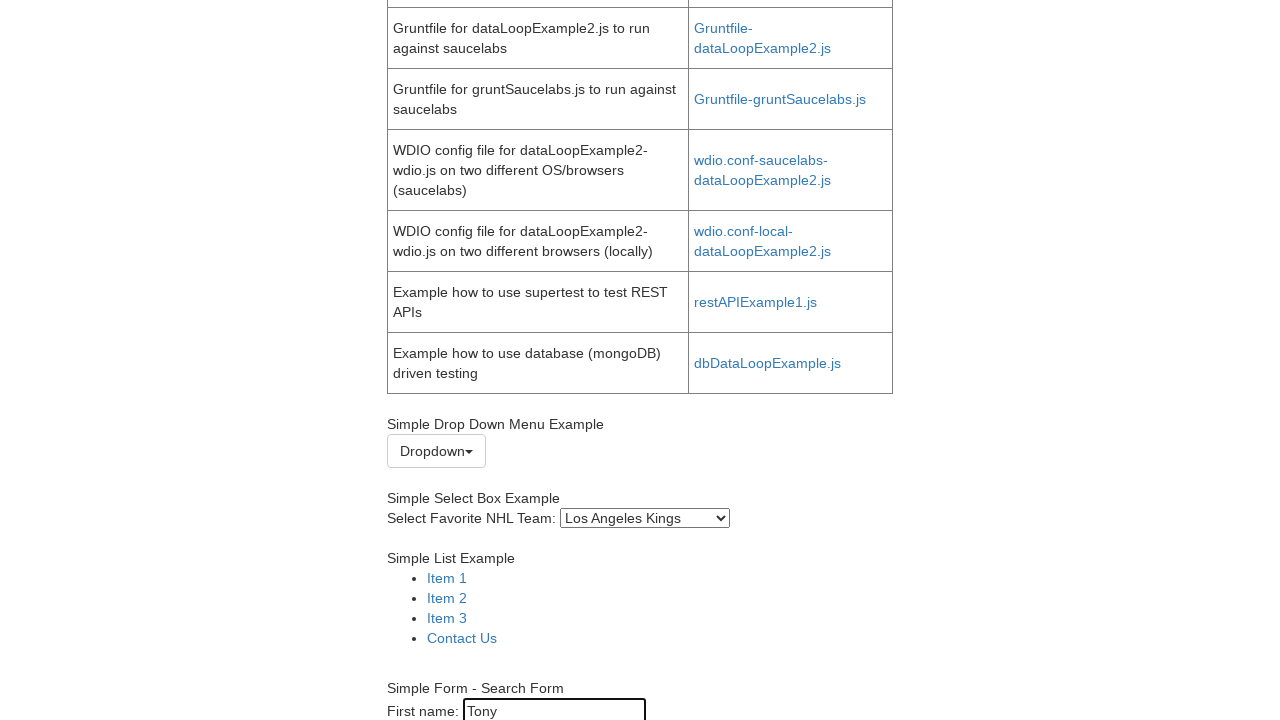

Verified first name value is 'Tony'
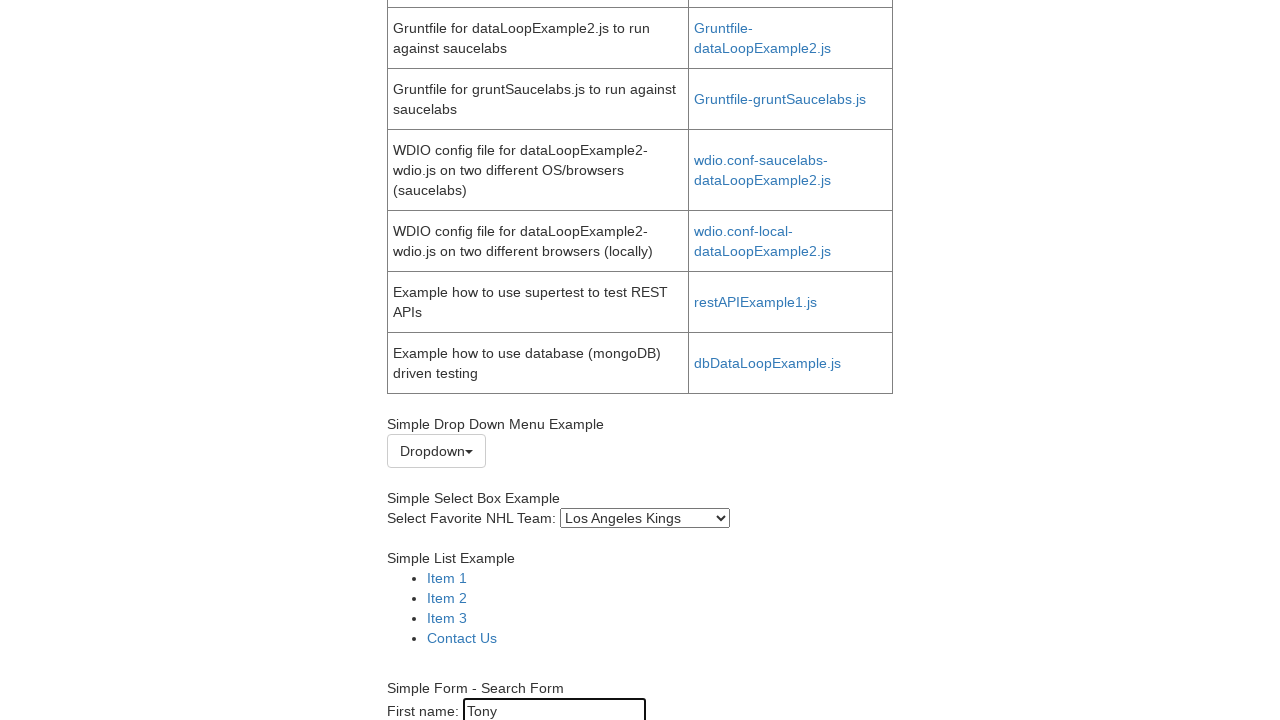

Filled last name field with 'Keith' on #lname
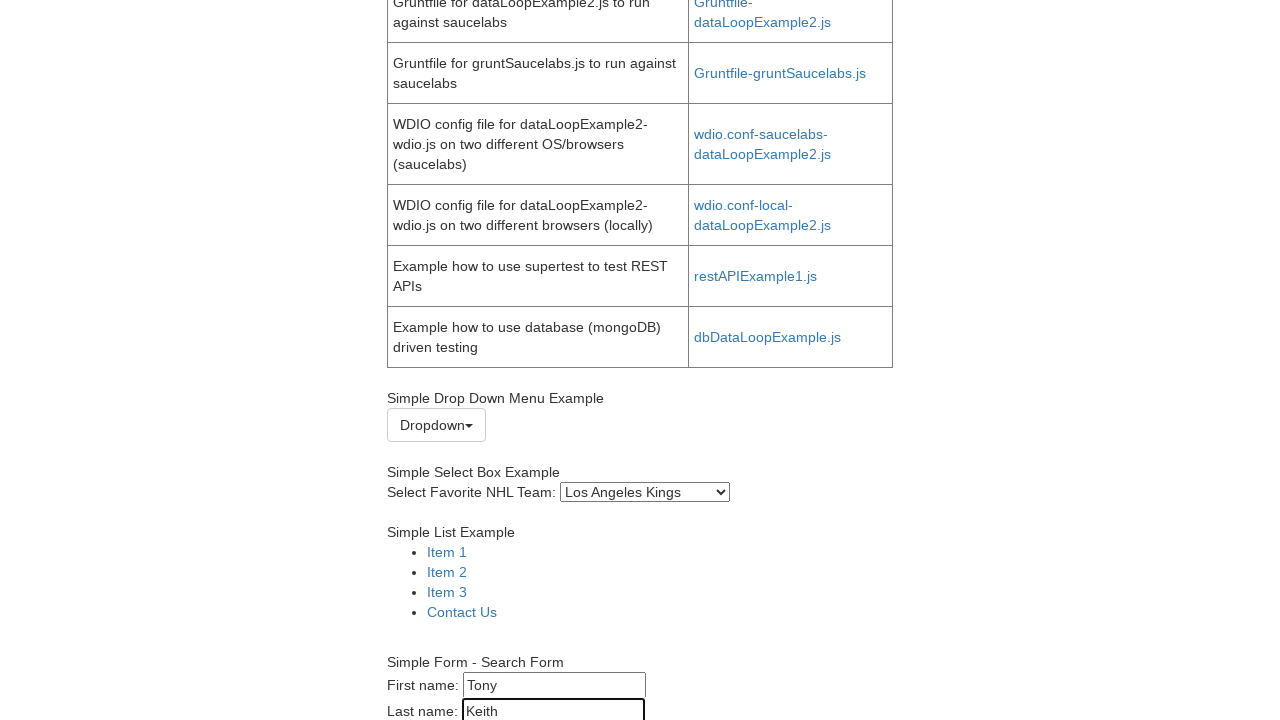

Retrieved last name field value
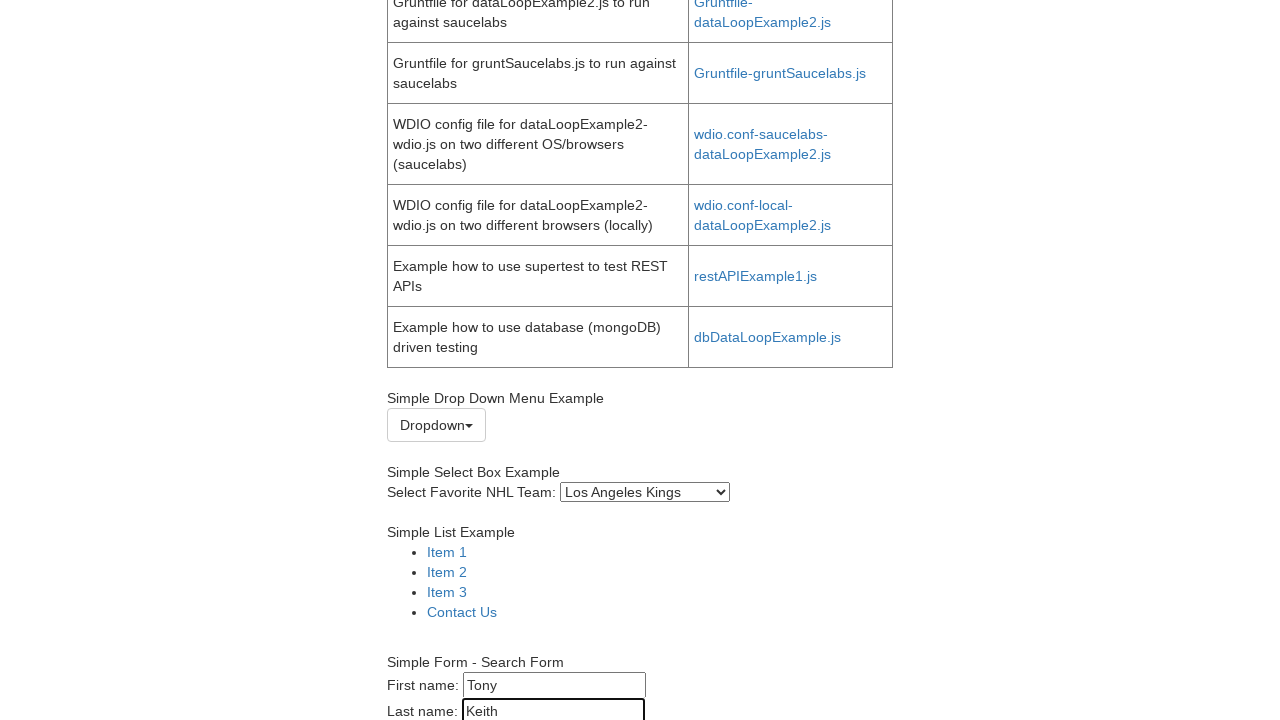

Verified last name value is 'Keith'
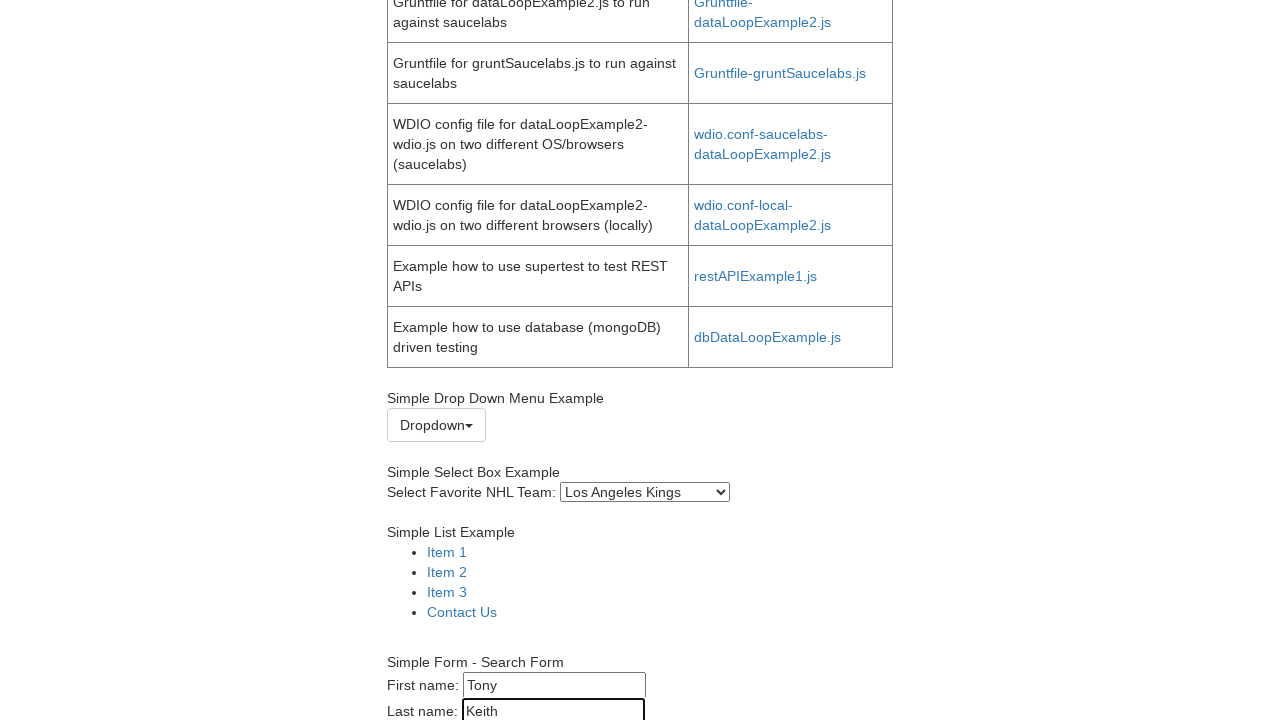

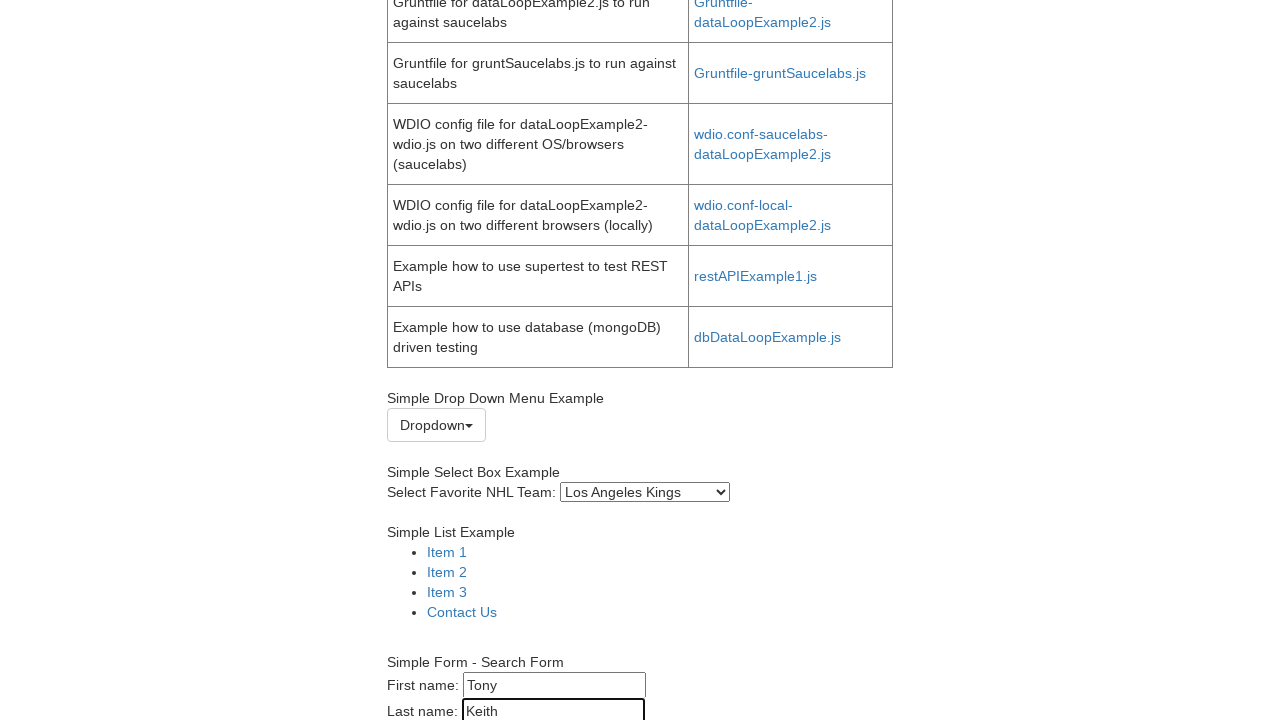